Tests that the todo counter displays the correct number of items

Starting URL: https://demo.playwright.dev/todomvc

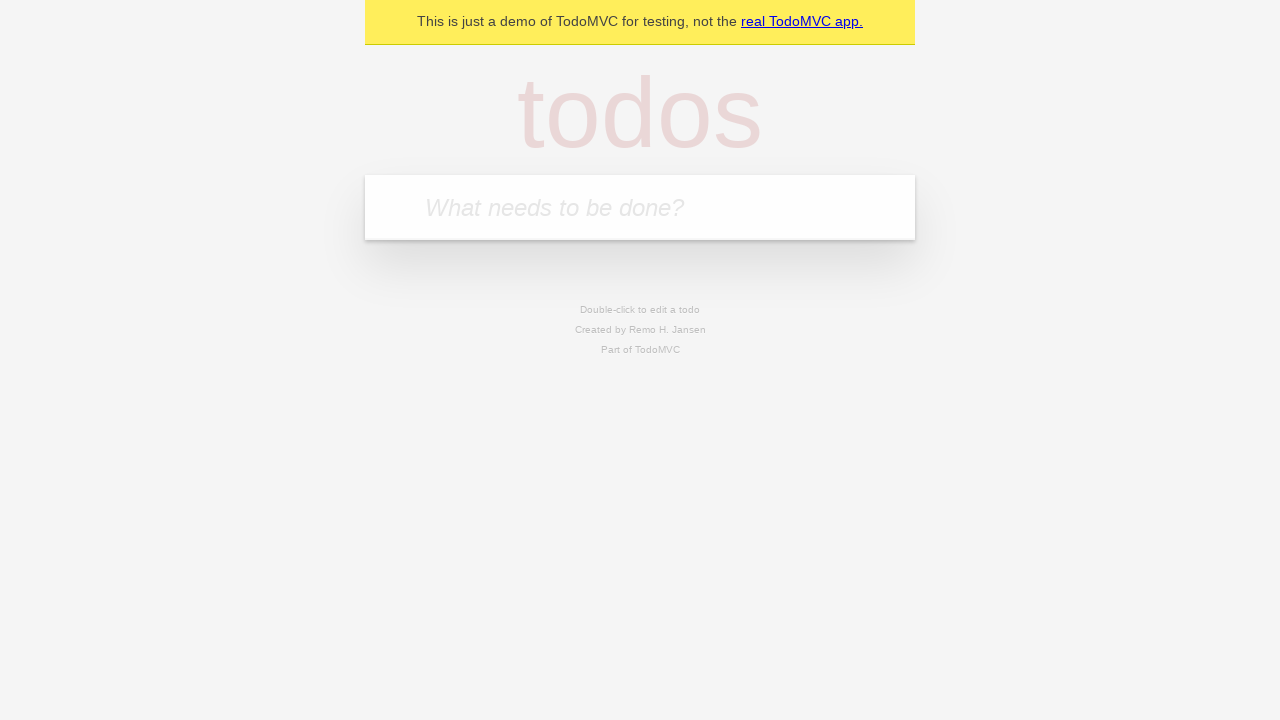

Located the todo input field with placeholder 'What needs to be done?'
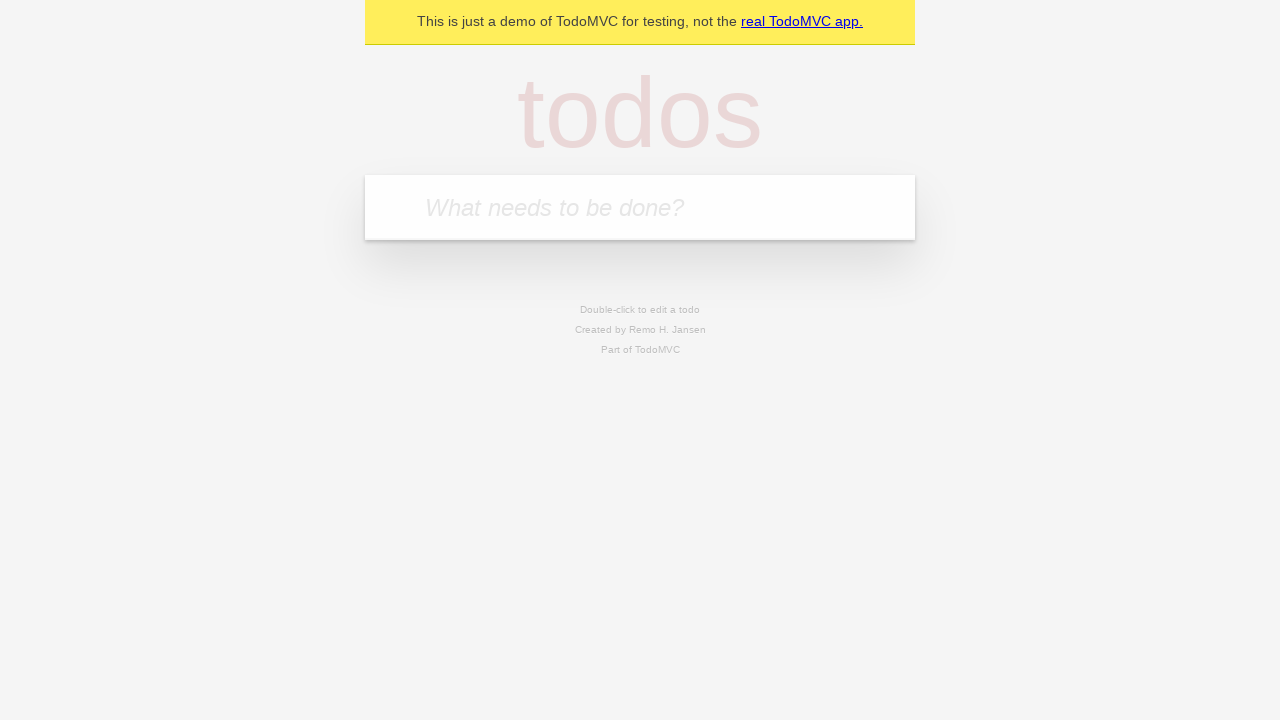

Filled todo input with 'buy some cheese' on internal:attr=[placeholder="What needs to be done?"i]
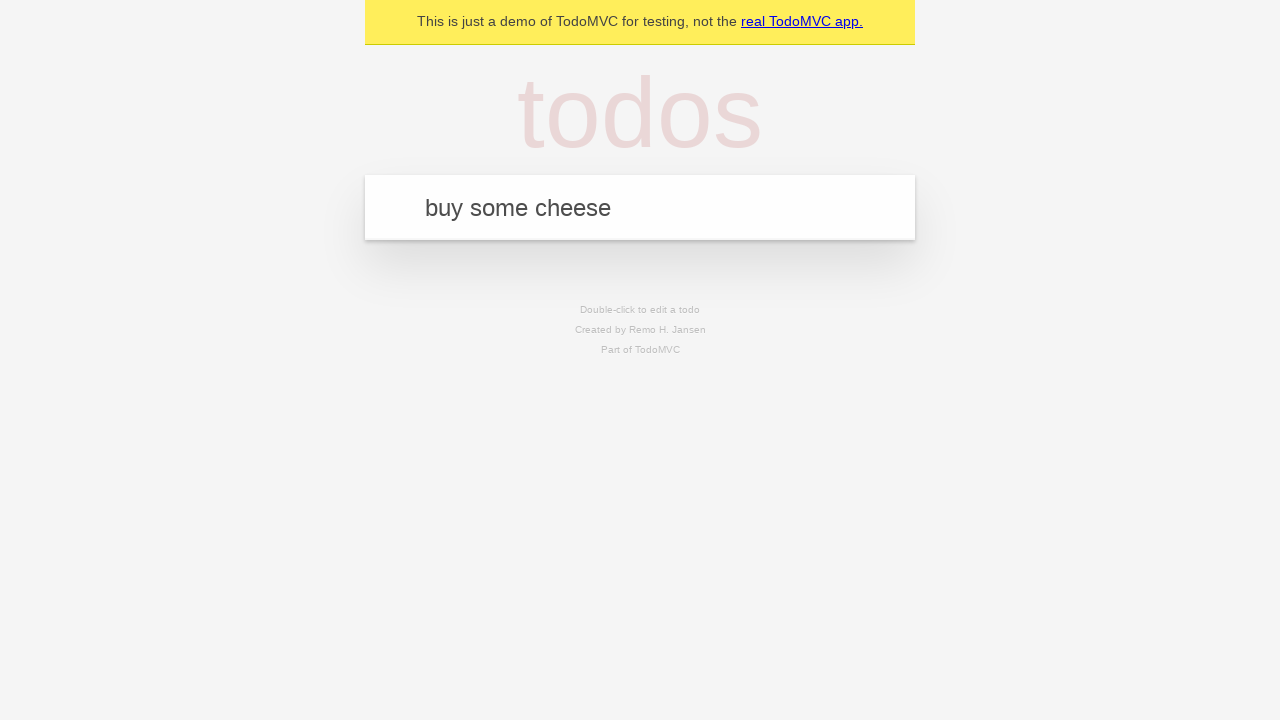

Pressed Enter to create first todo item on internal:attr=[placeholder="What needs to be done?"i]
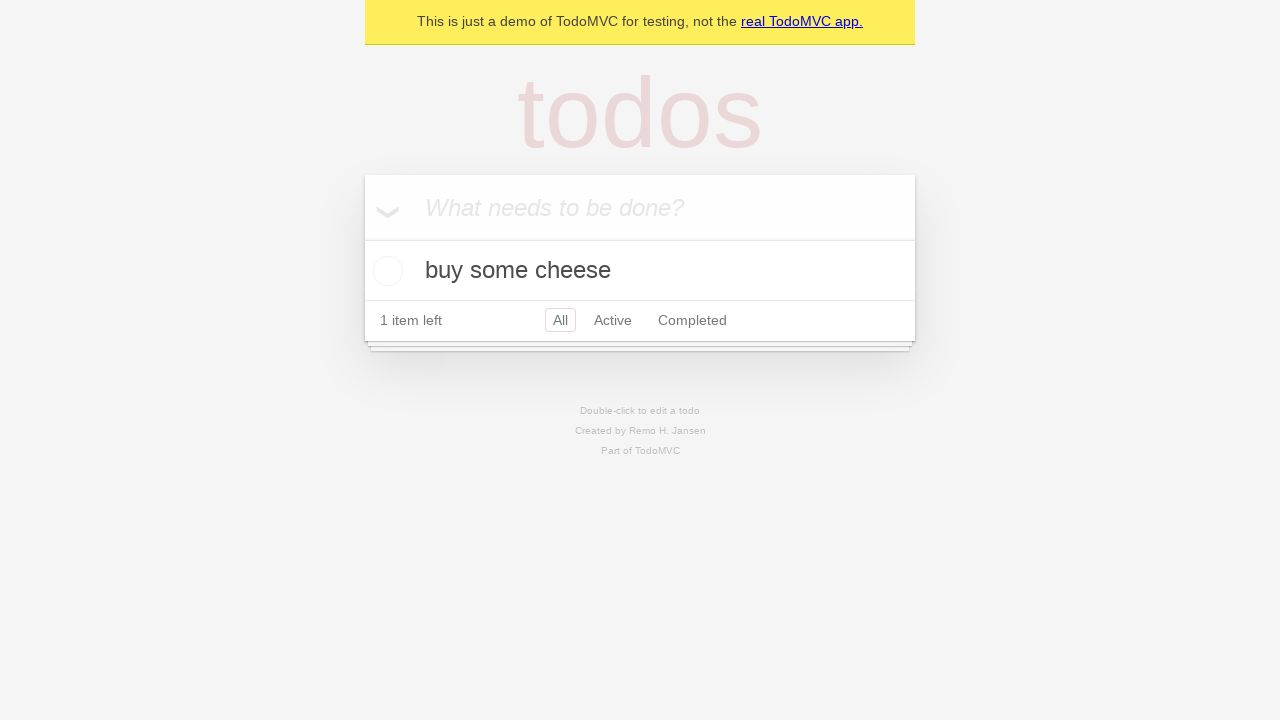

Todo counter element loaded
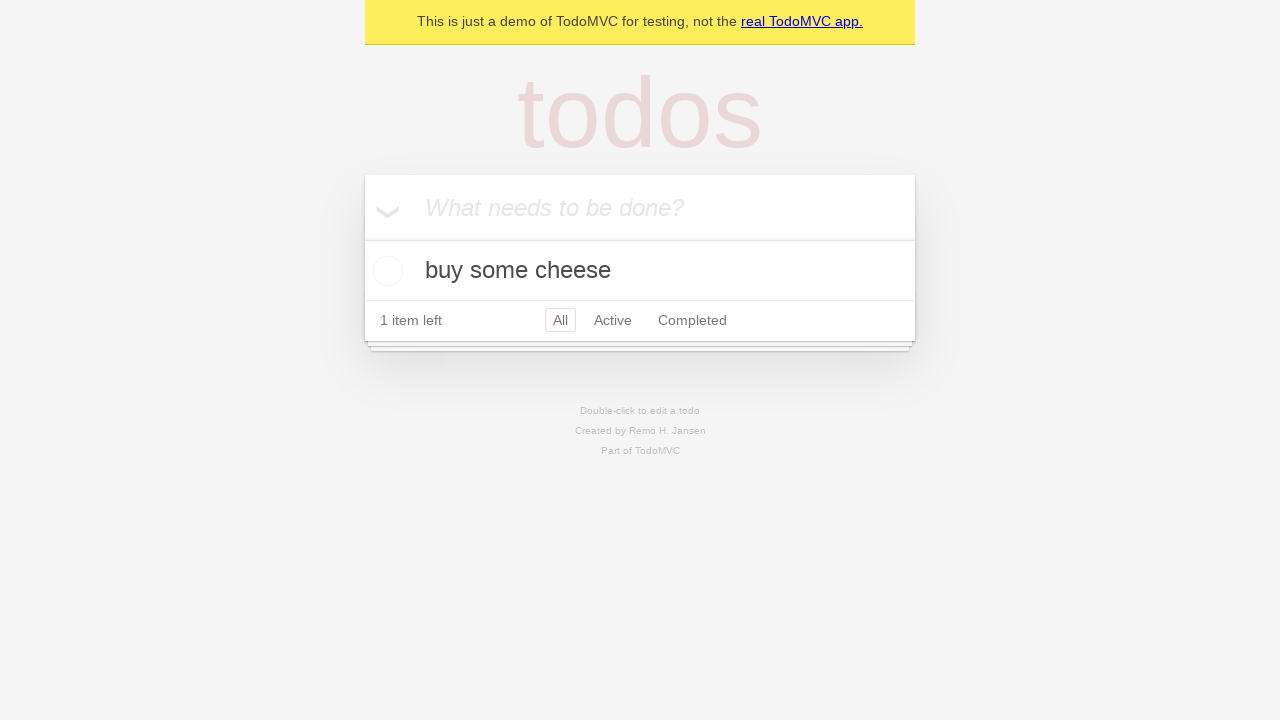

Filled todo input with 'feed the cat' on internal:attr=[placeholder="What needs to be done?"i]
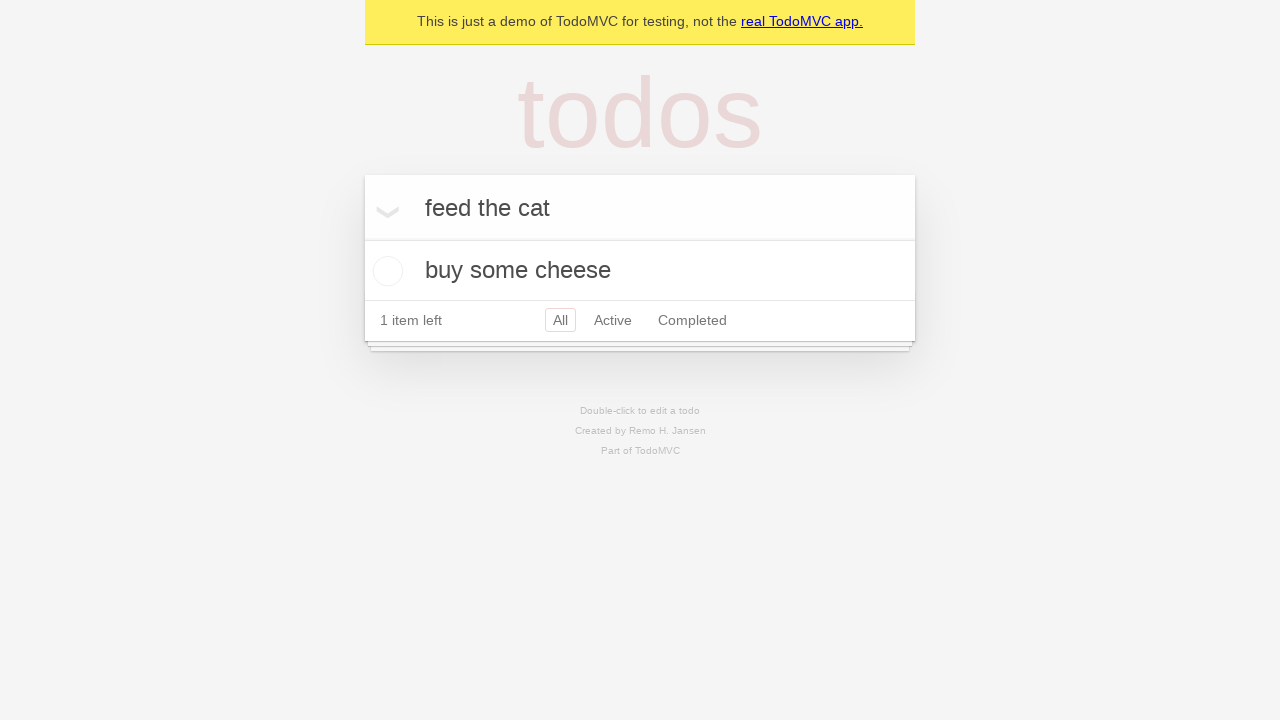

Pressed Enter to create second todo item on internal:attr=[placeholder="What needs to be done?"i]
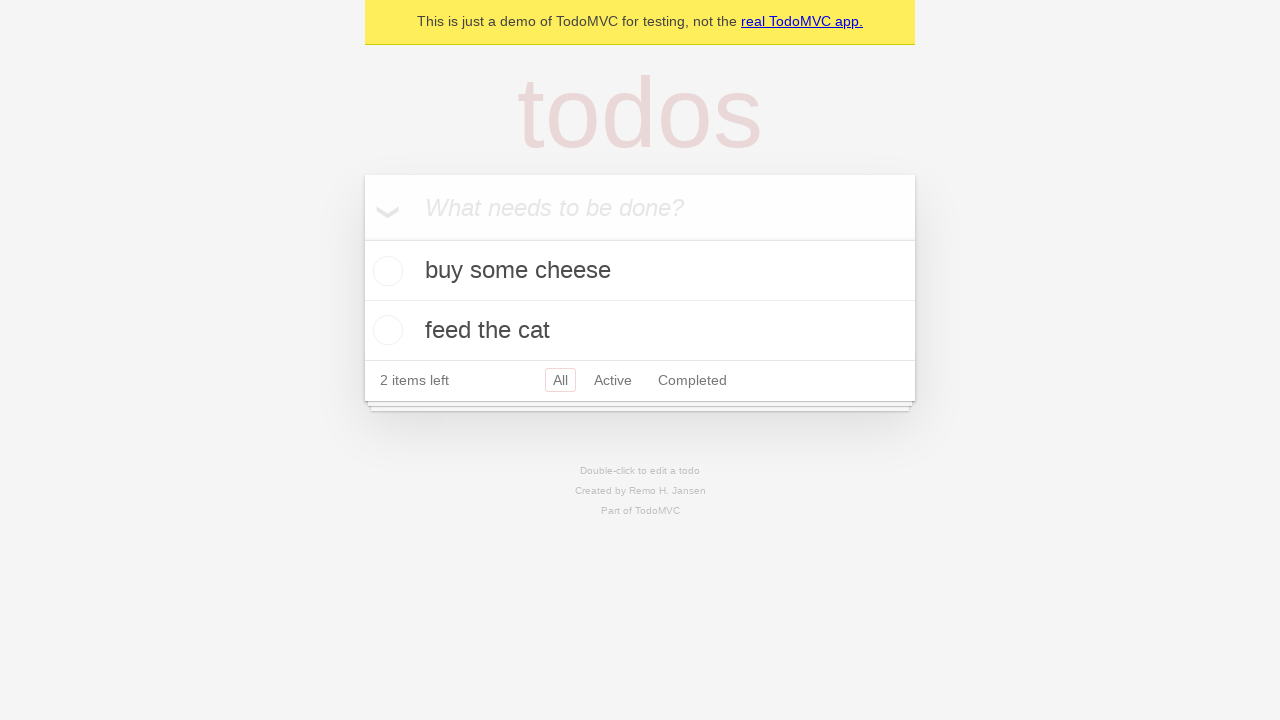

Second todo item loaded and is now visible
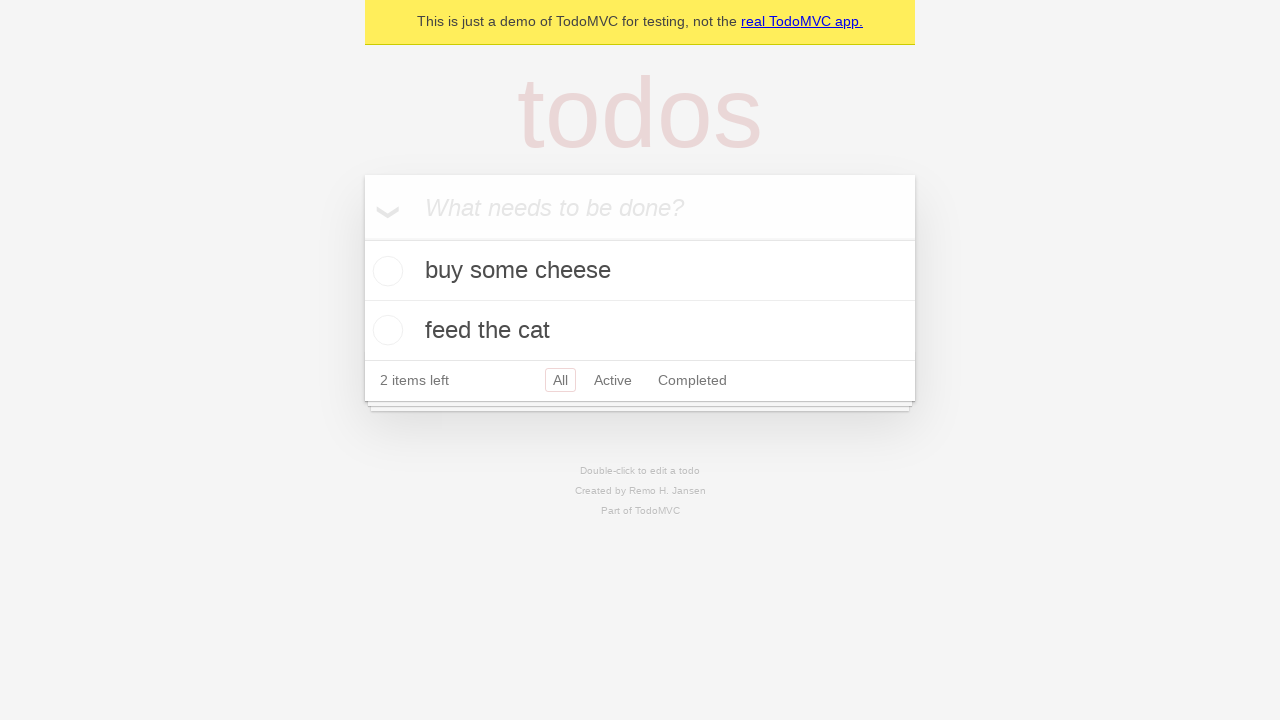

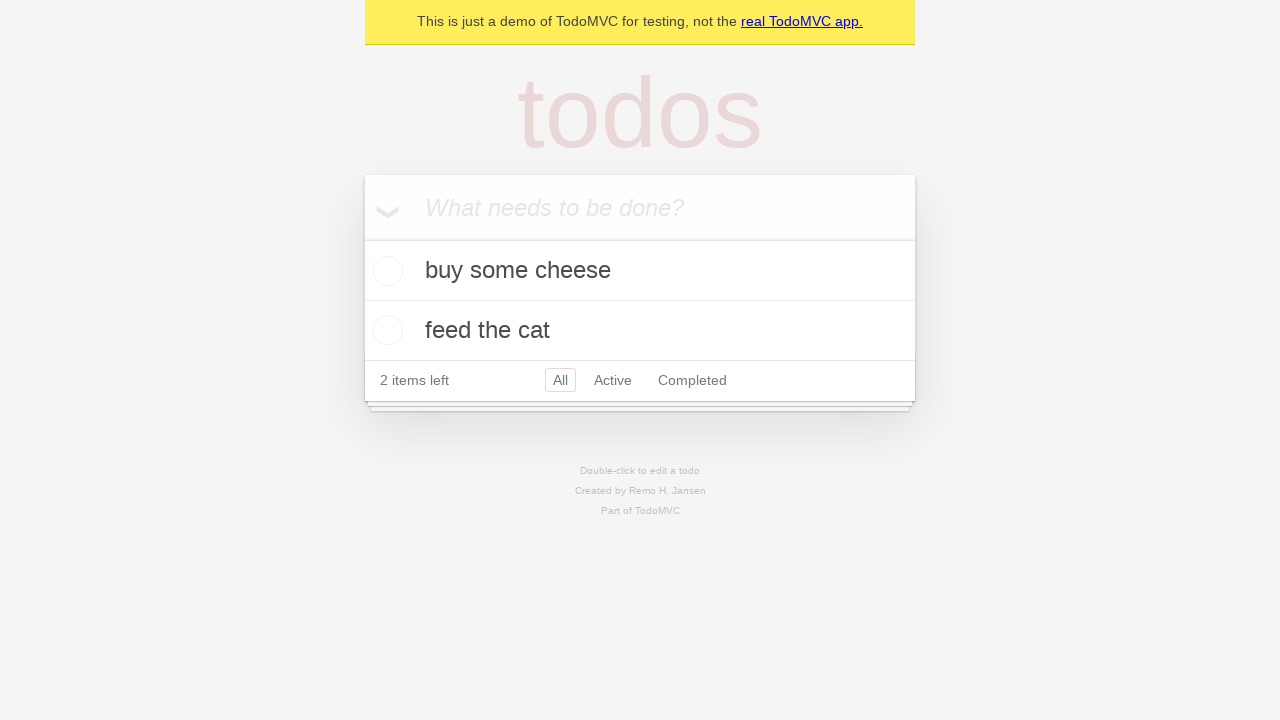